Tests child browser window handling by clicking a button that opens a new window, then switches to the child window and closes it while keeping the parent window open.

Starting URL: https://skpatro.github.io/demo/links/

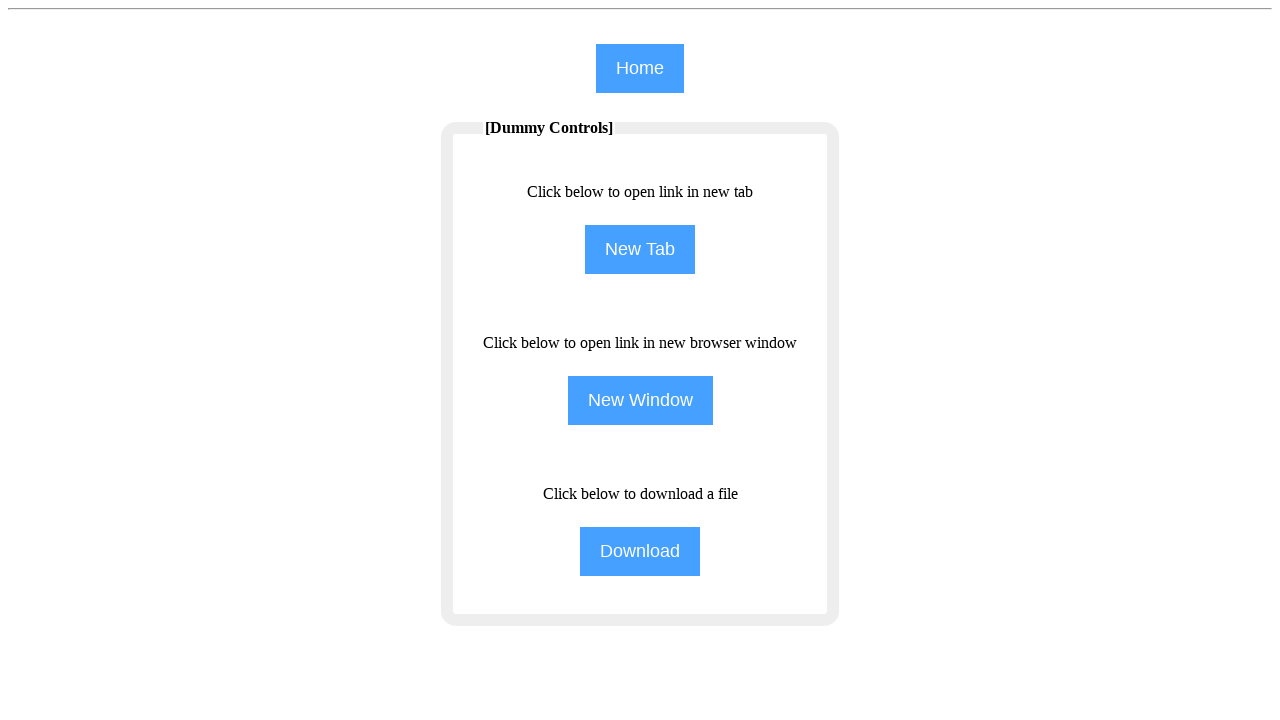

Clicked 'NewWindow' button to open child browser window at (640, 400) on input[name='NewWindow']
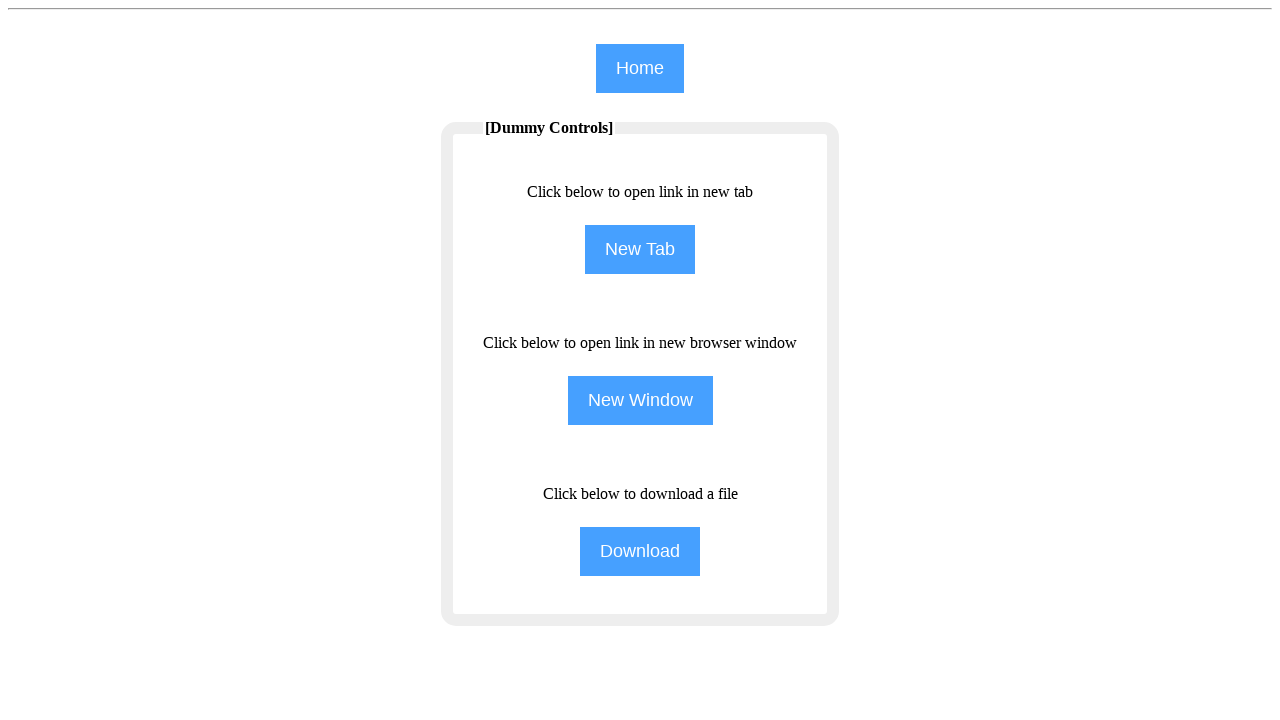

Child window opened and captured
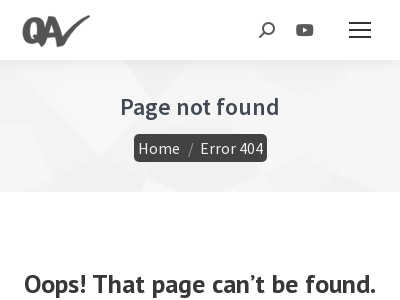

Child window finished loading
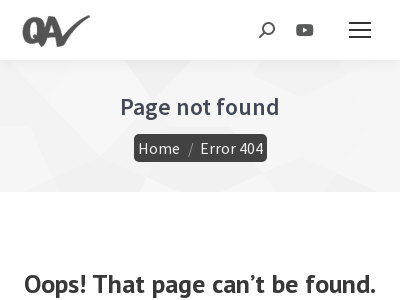

Closed child window while keeping parent window open
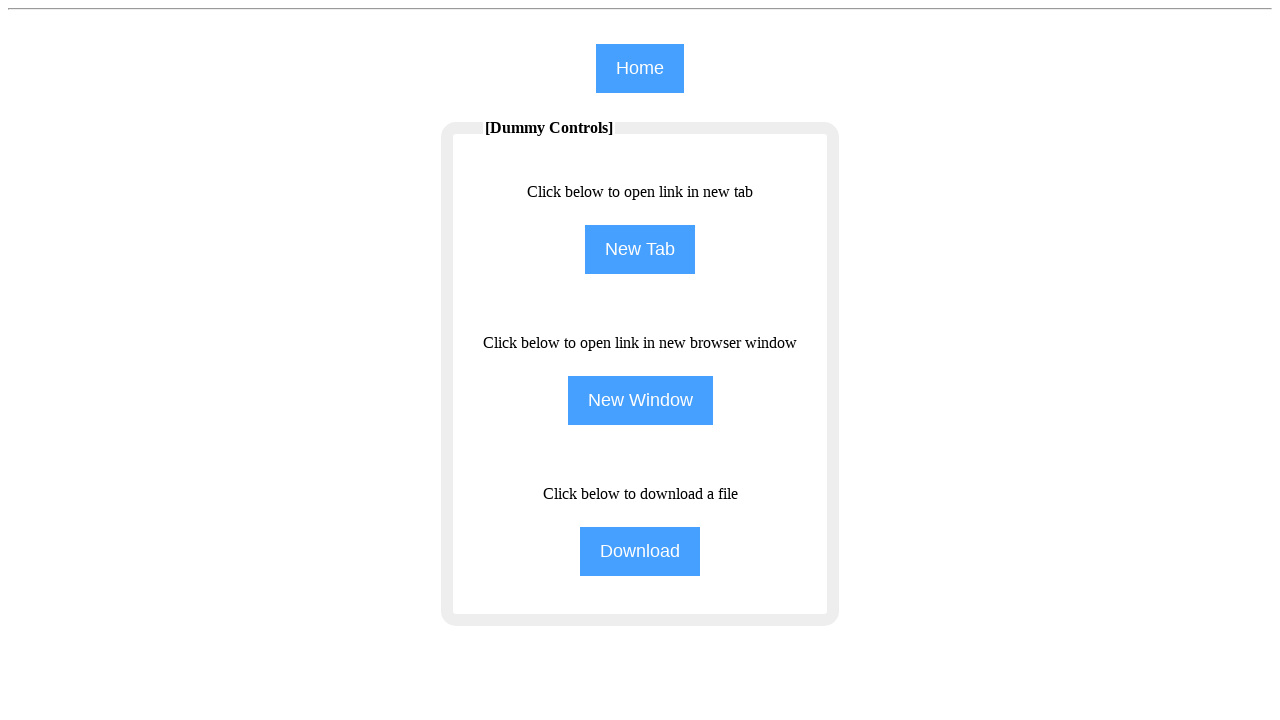

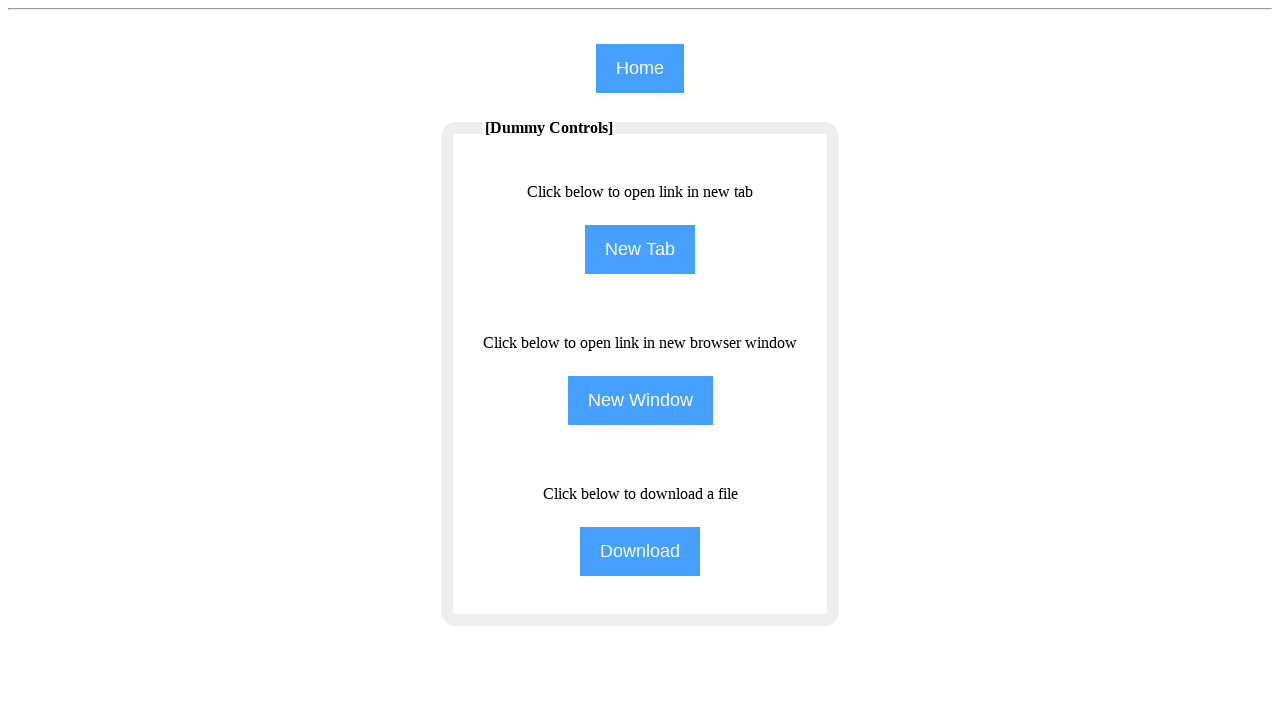